Tests navigation on selenium.dev website by clicking Downloads link, going back, and going forward

Starting URL: https://www.selenium.dev/

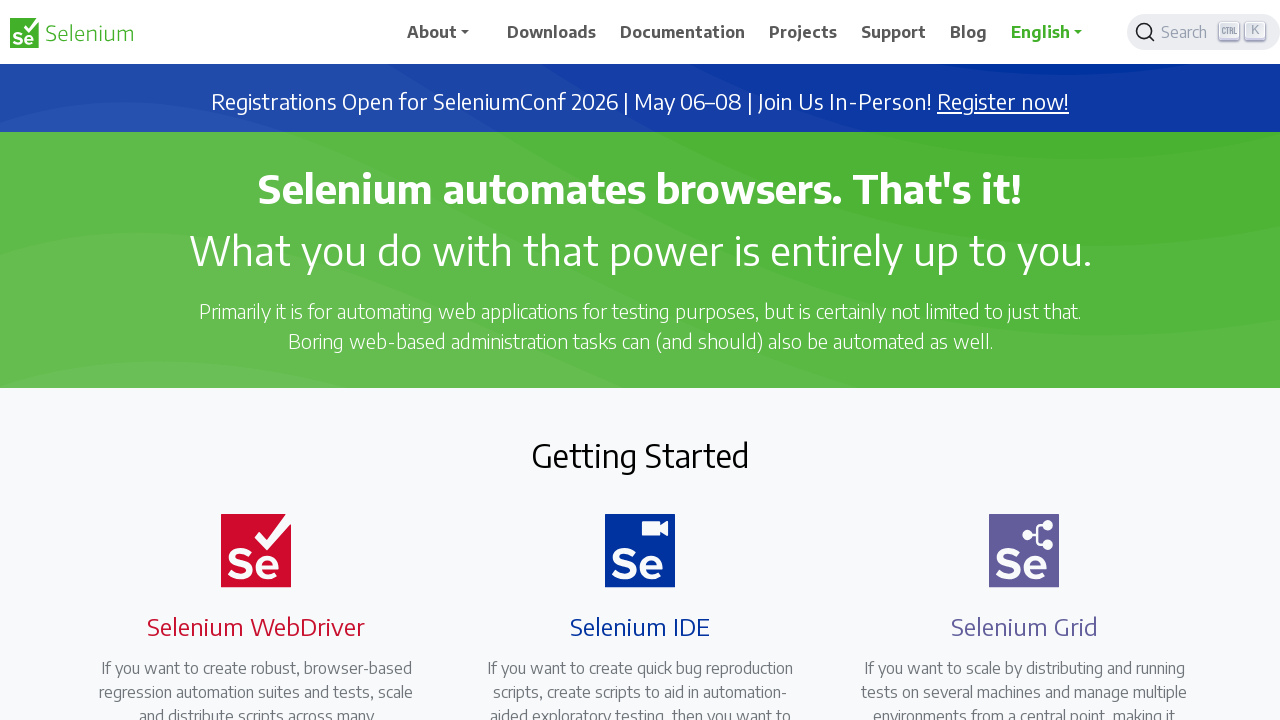

Navigated to https://www.selenium.dev/
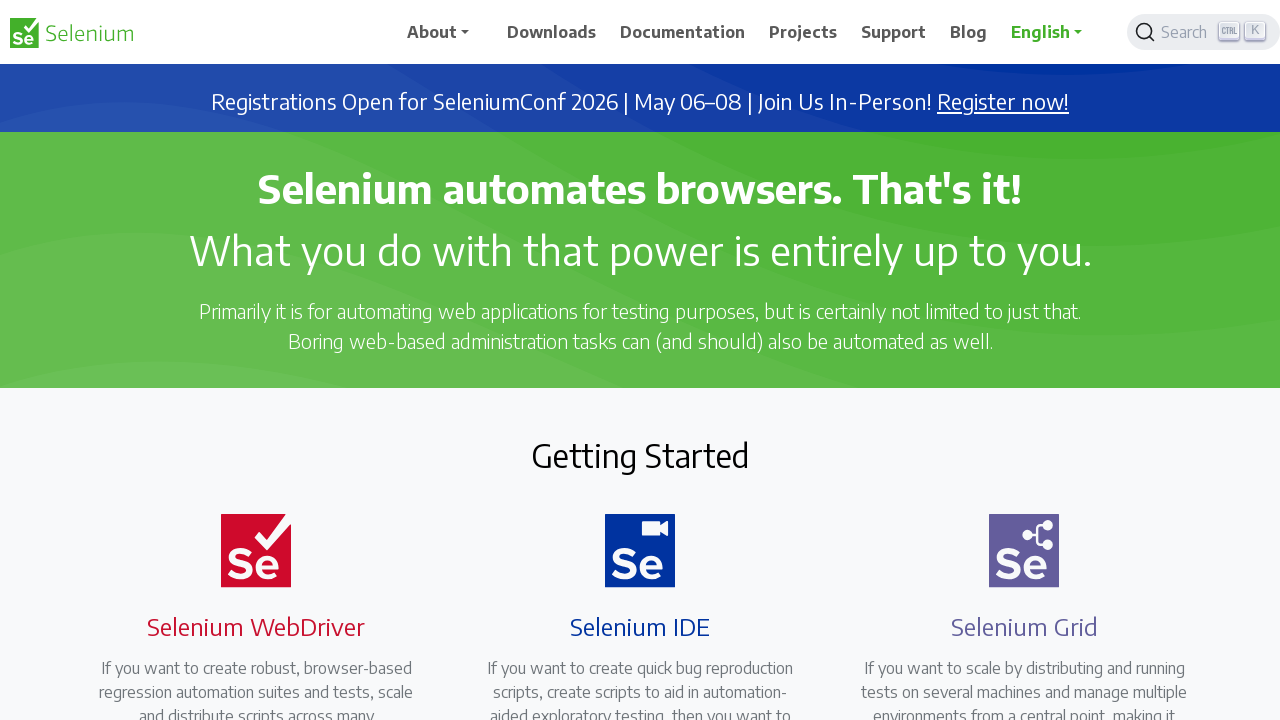

Clicked Downloads link at (552, 32) on a:has-text('Downloads')
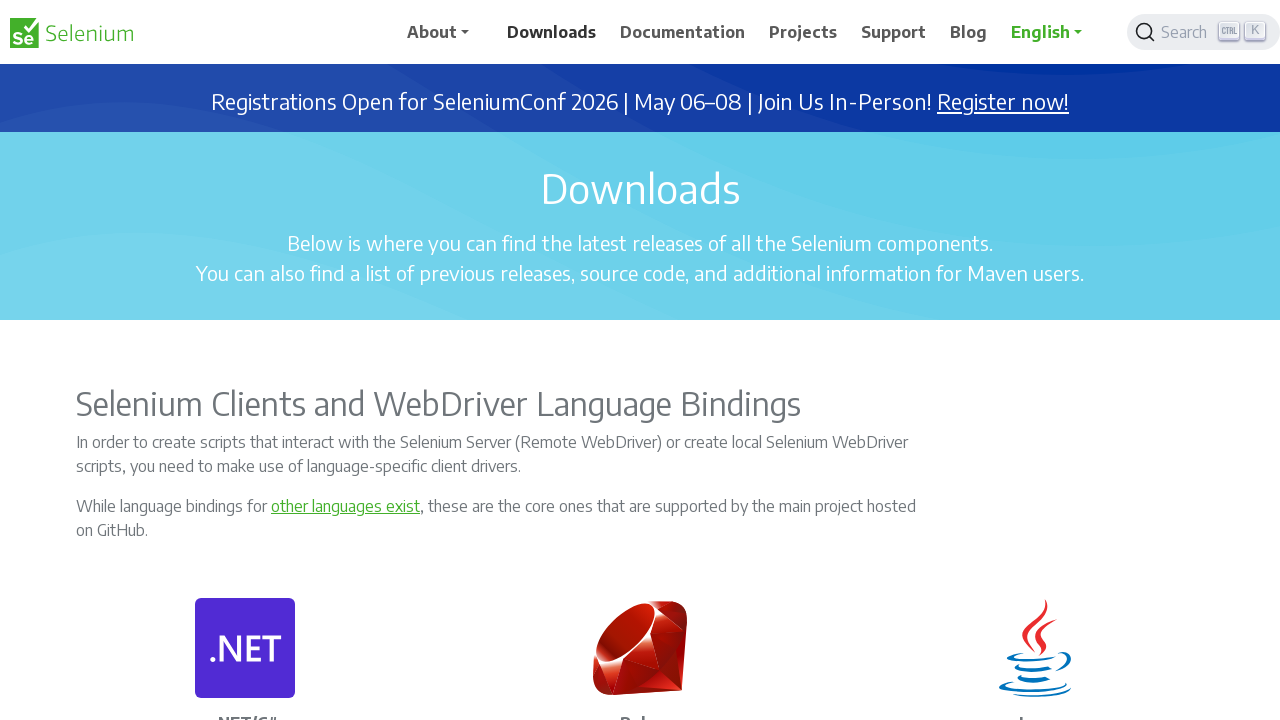

Navigated back to previous page
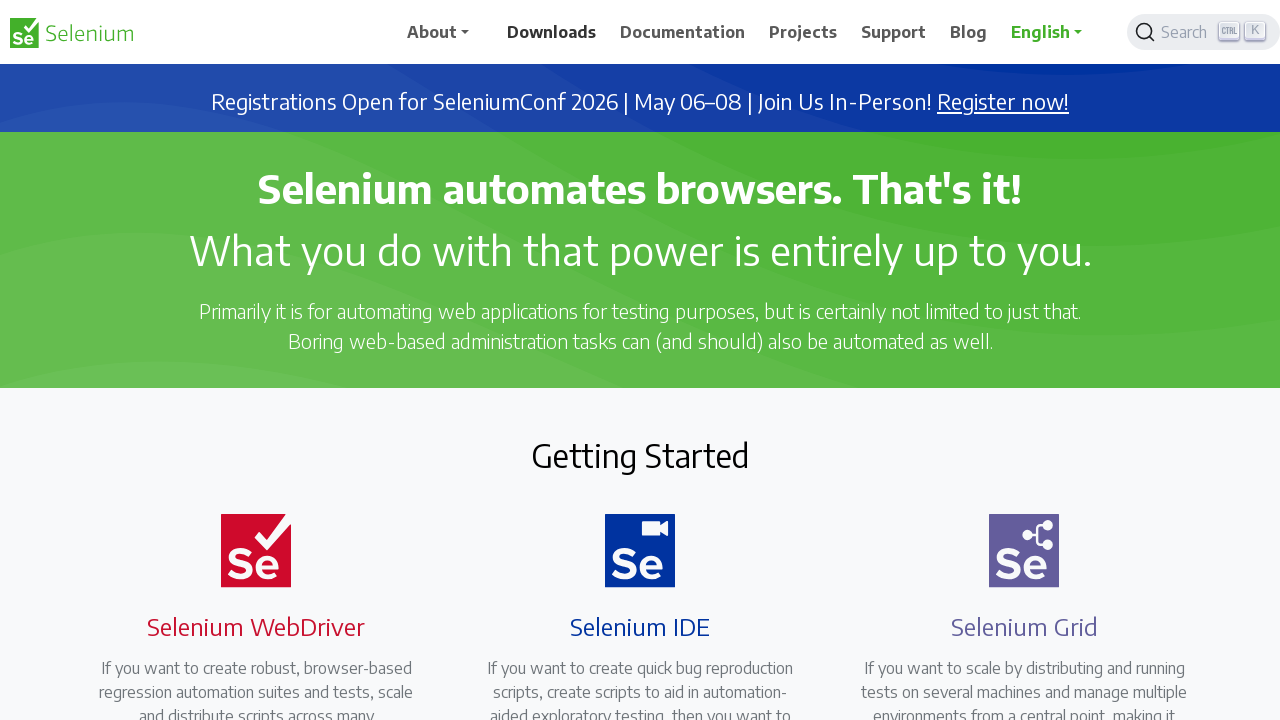

Navigated forward to Downloads page
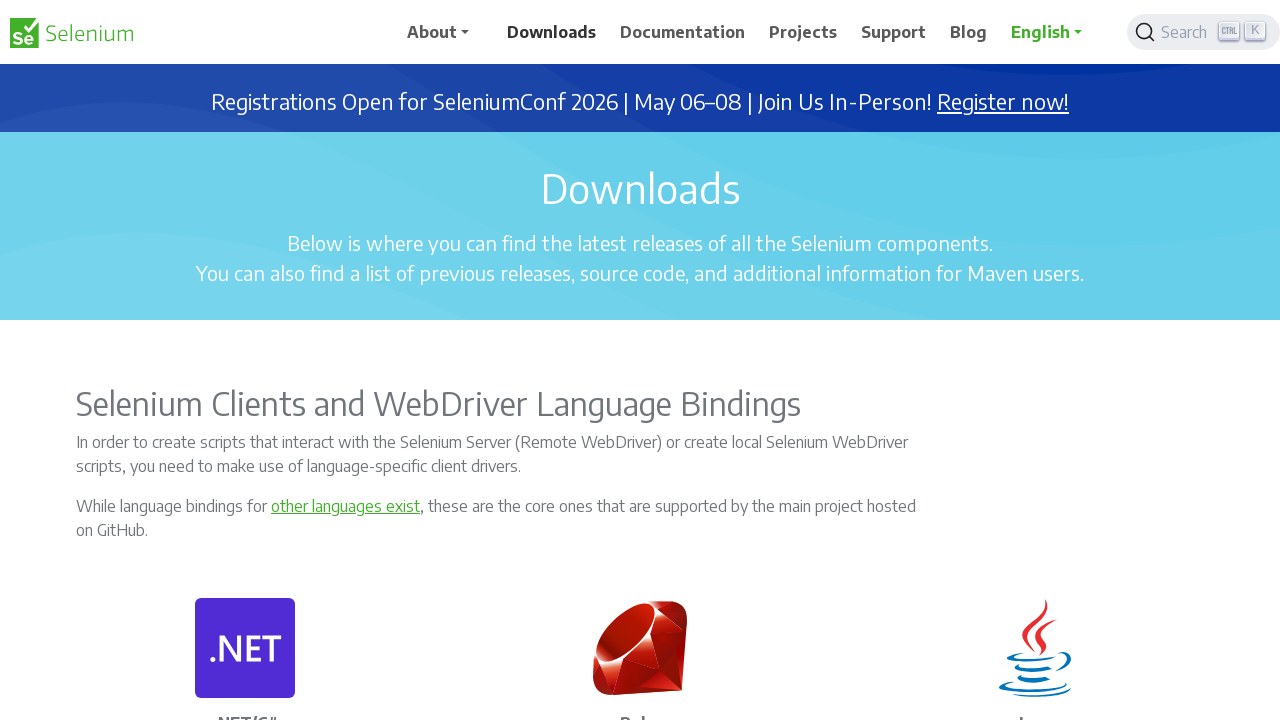

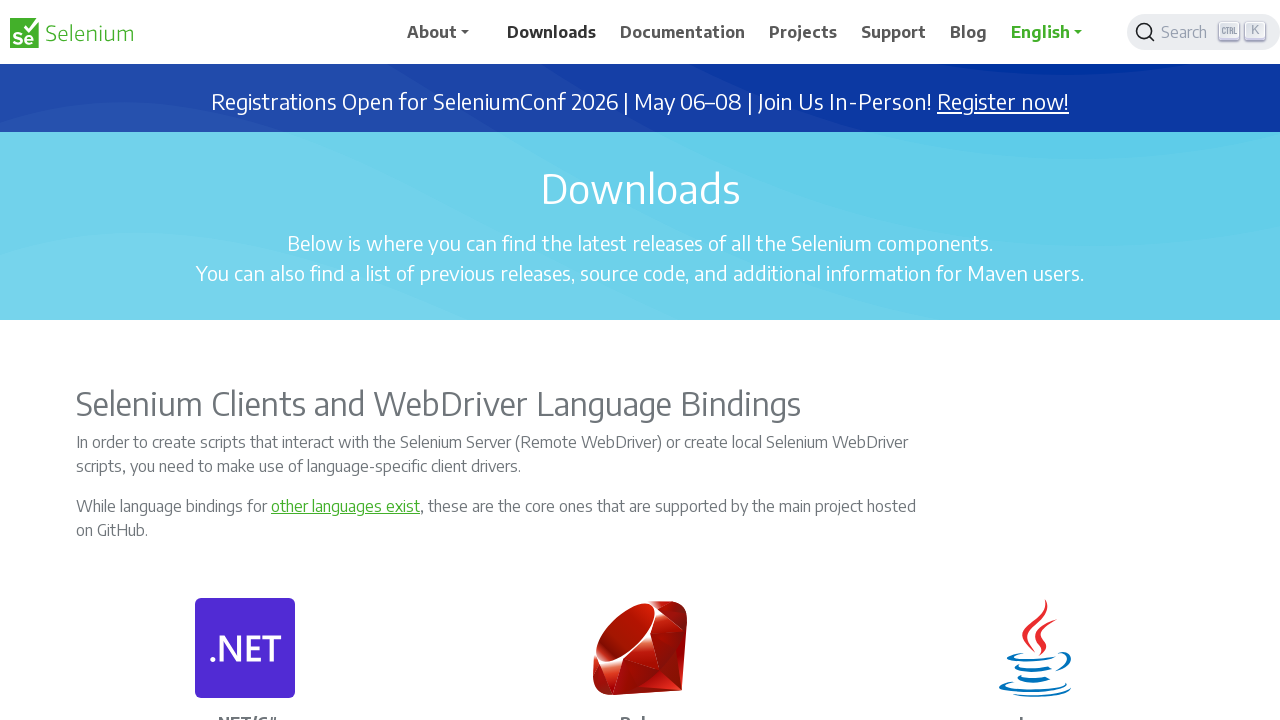